Tests invisible wait conditions for elements both in DOM and not in DOM, then clicks Start and verifies Hello World text appears.

Starting URL: http://the-internet.herokuapp.com/dynamic_loading/2

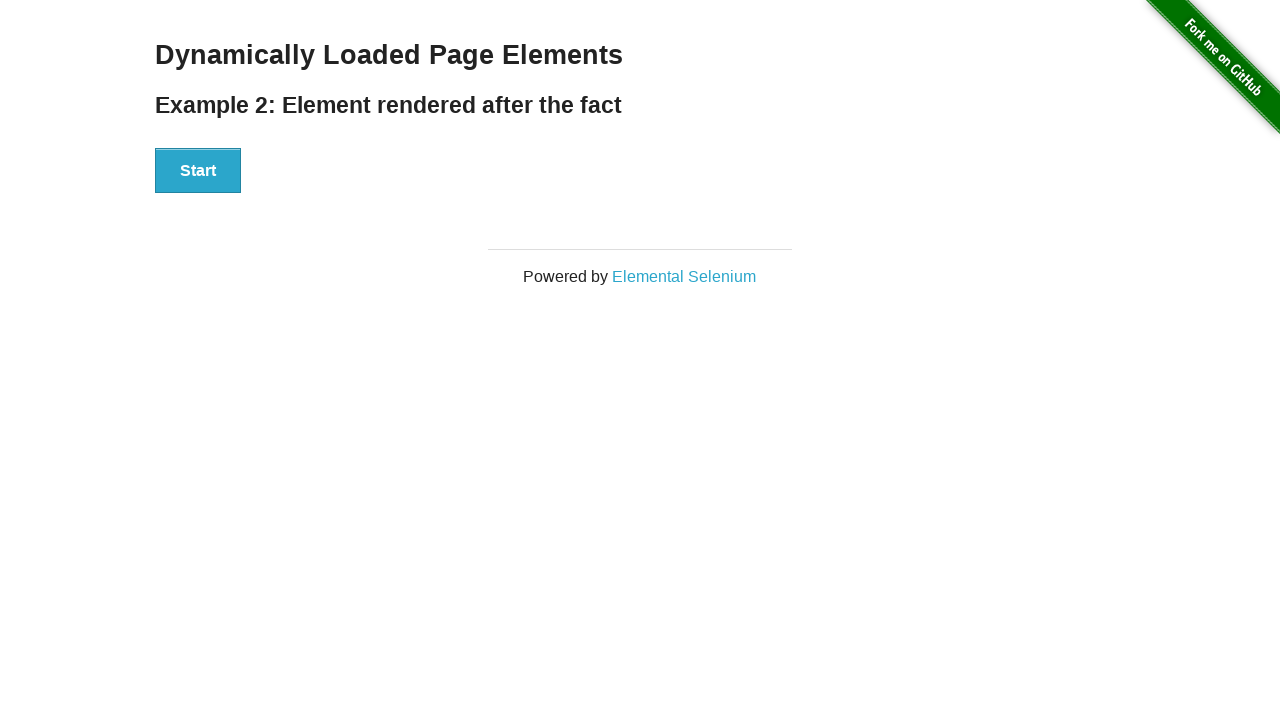

Verified 'Hello World!' text is not in DOM initially
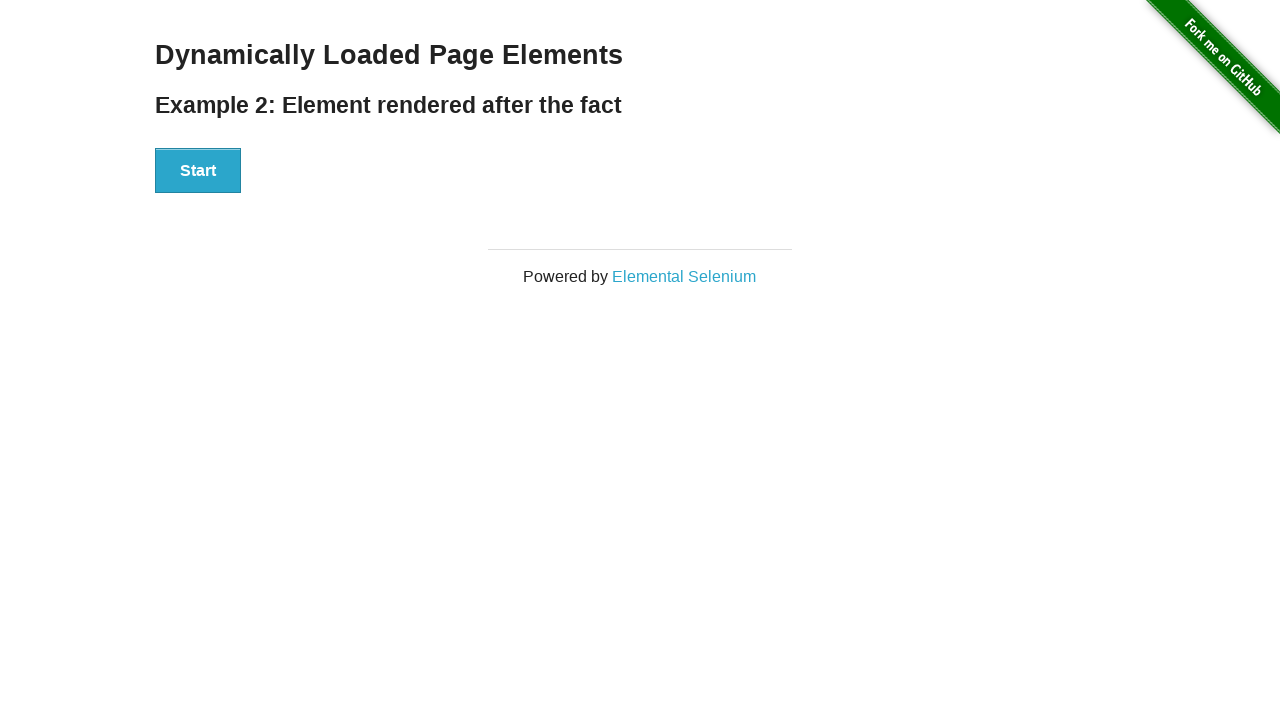

Clicked Start button to initiate dynamic loading at (198, 171) on xpath=//button[text()='Start']
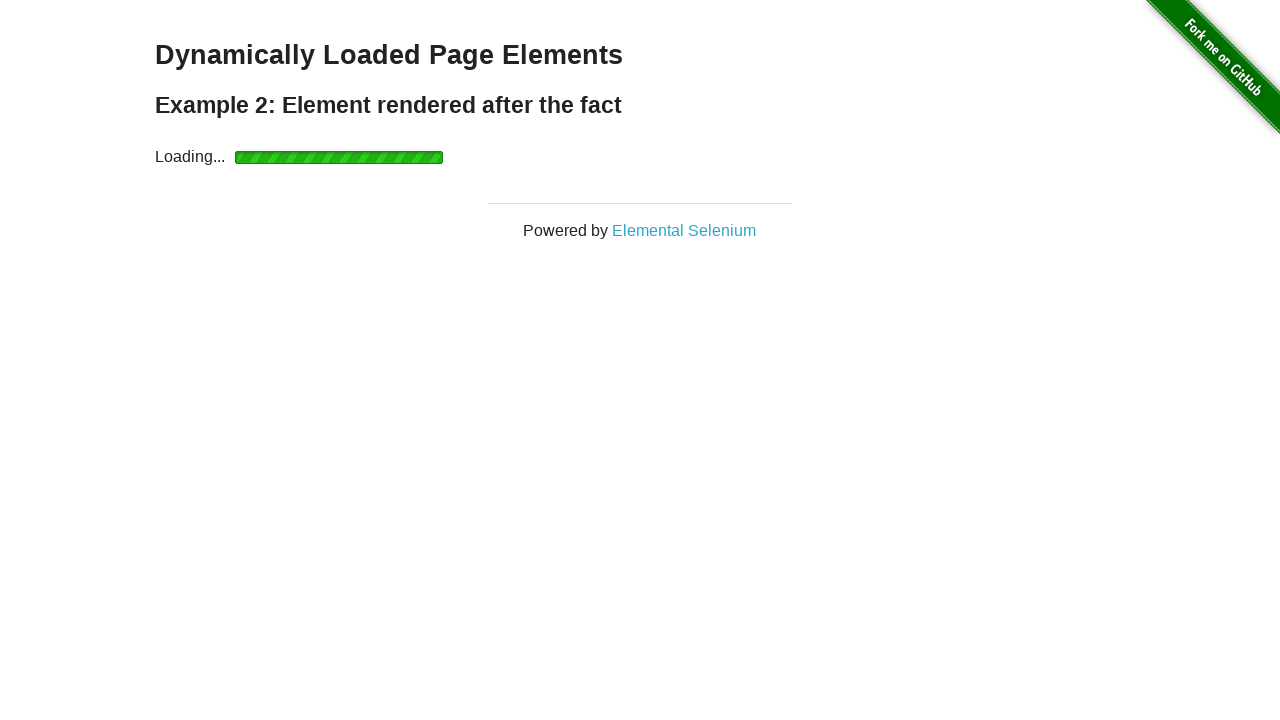

'Hello World!' text became visible after loading
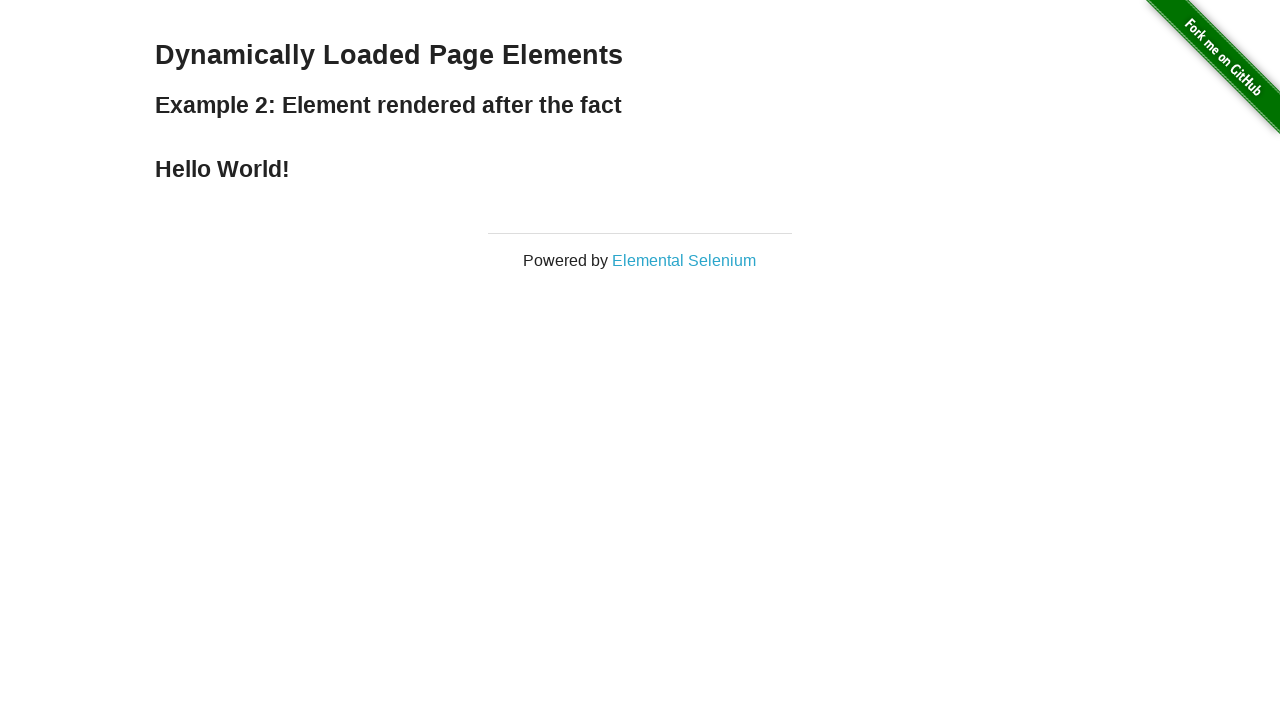

Loading indicator disappeared, page load complete
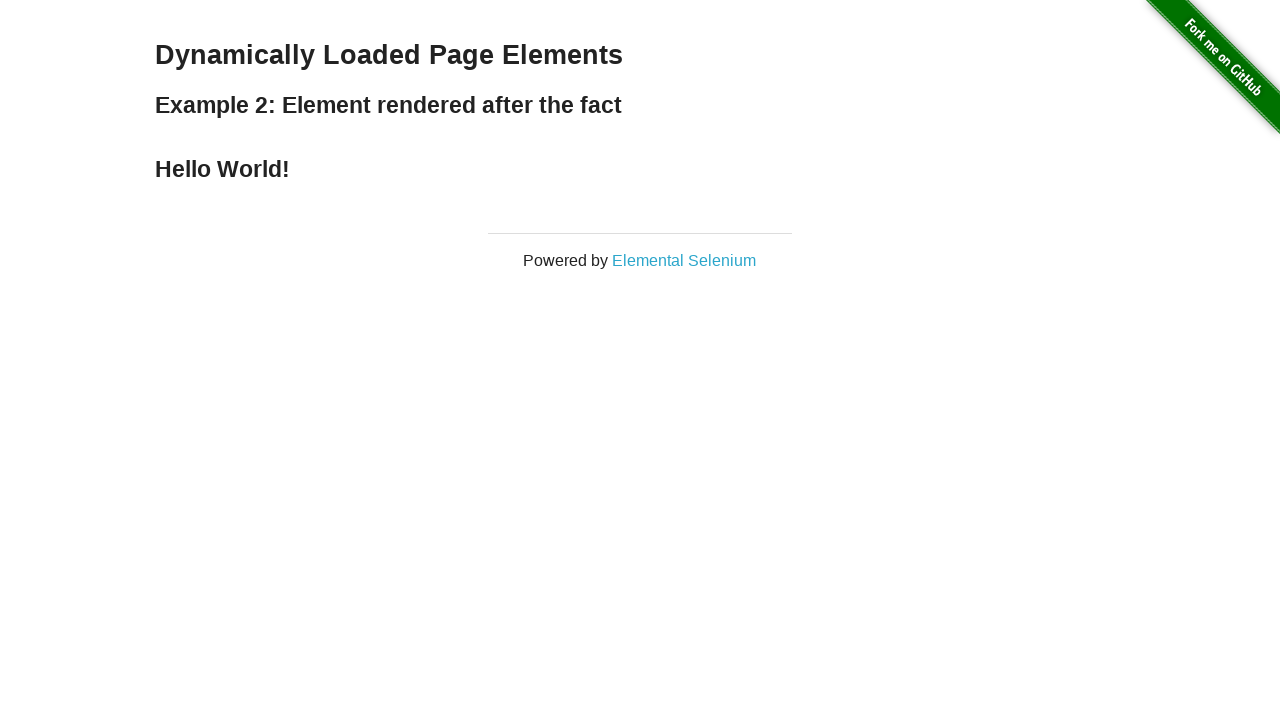

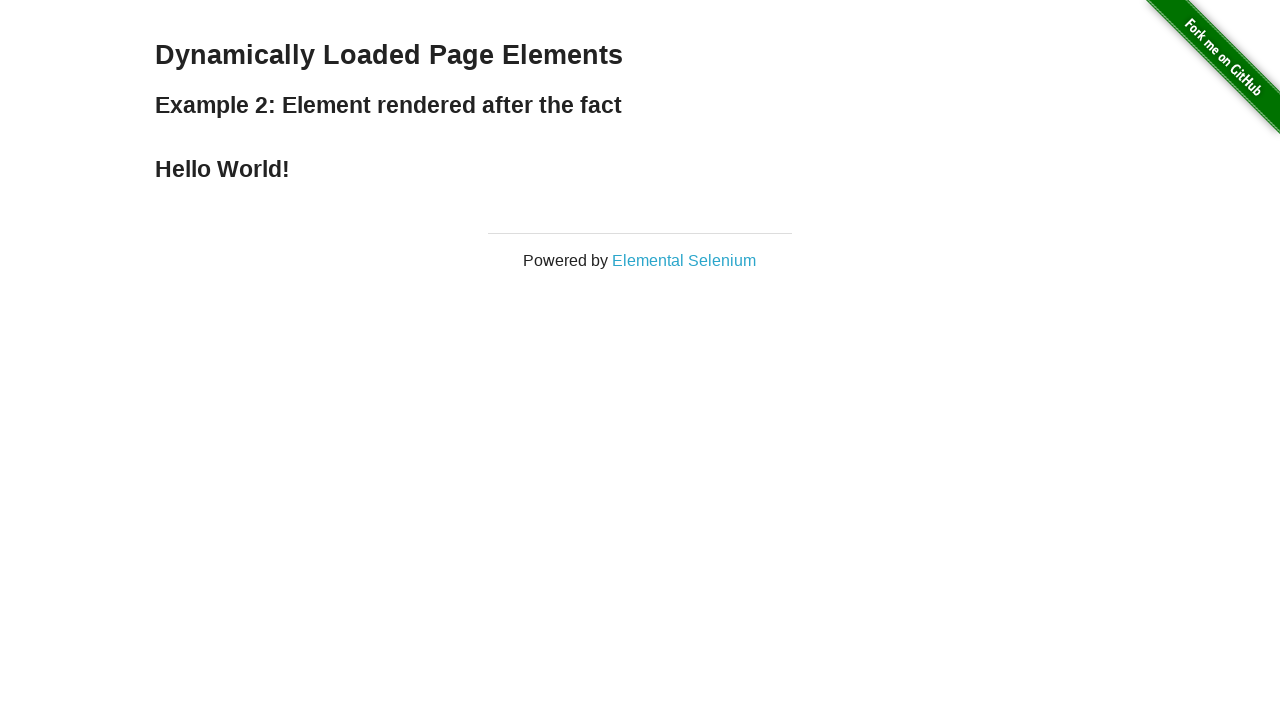